Tests dynamic controls functionality by clicking the remove button to verify the checkbox disappears with "It's gone!" message, then clicking add button to verify it reappears with "It's back!" message.

Starting URL: https://the-internet.herokuapp.com/dynamic_controls

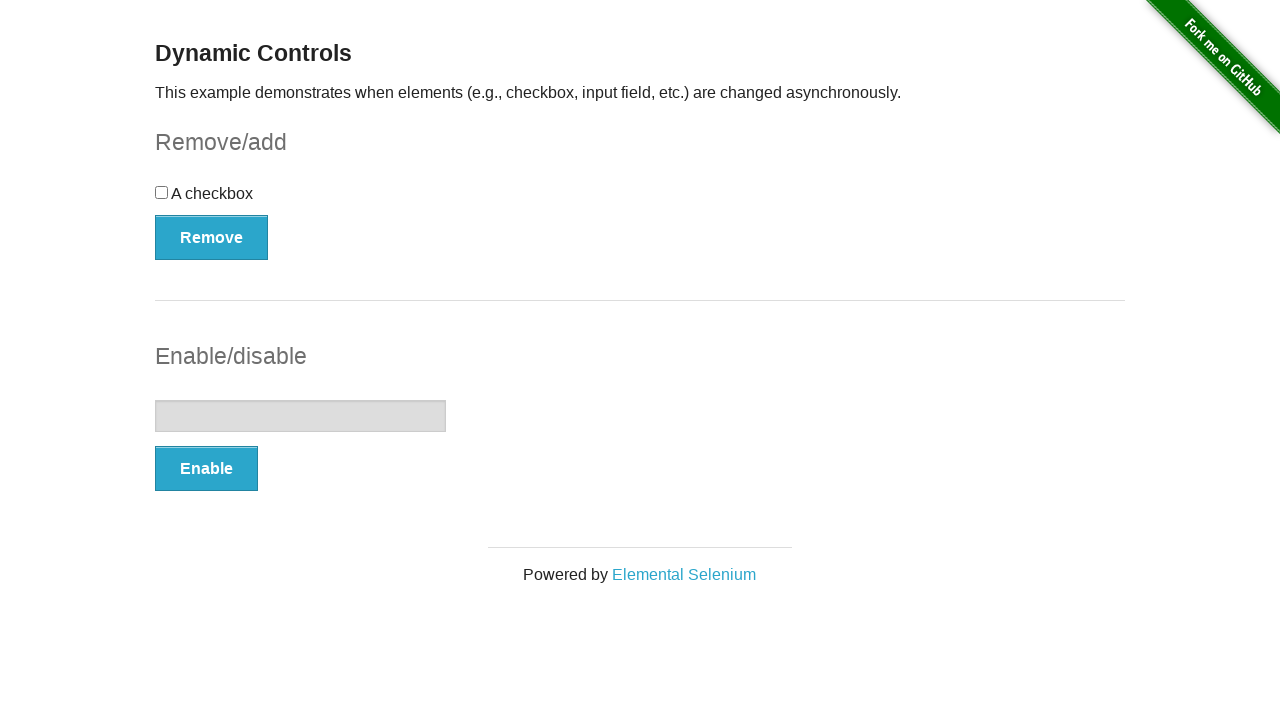

Clicked remove button to remove checkbox at (212, 237) on xpath=(//button[@type='button'])[1]
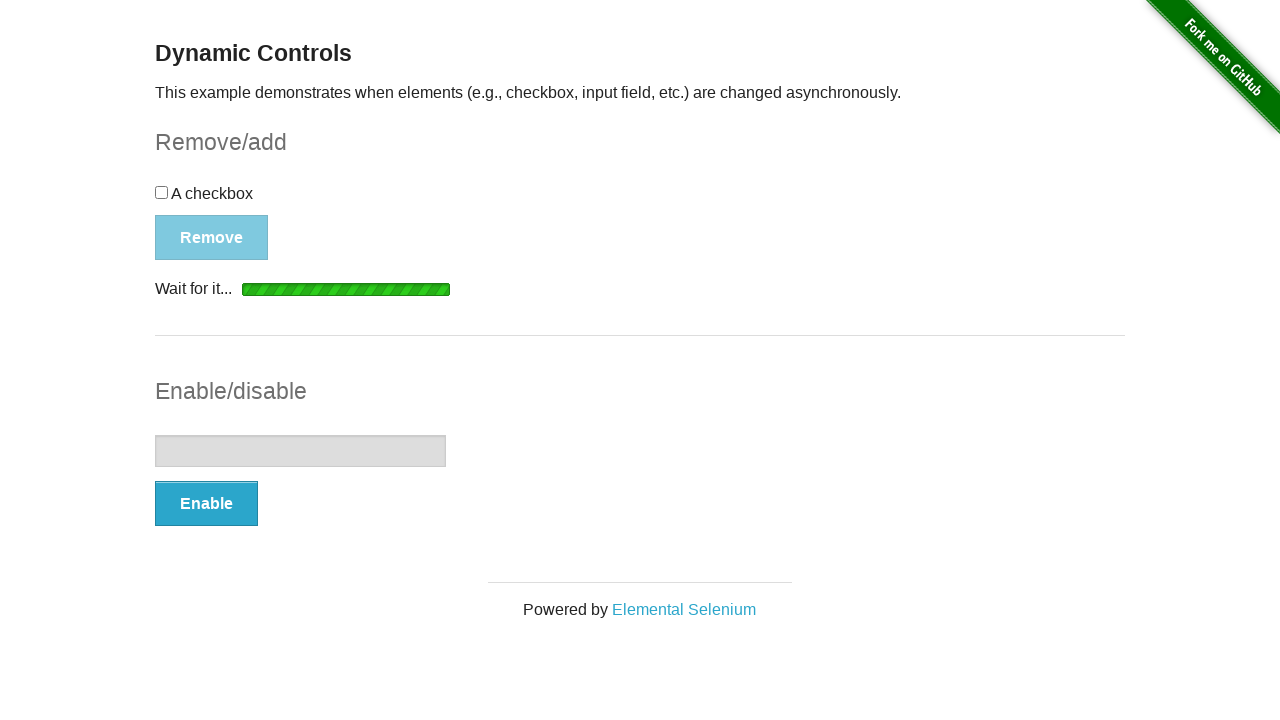

Waited for message element to appear
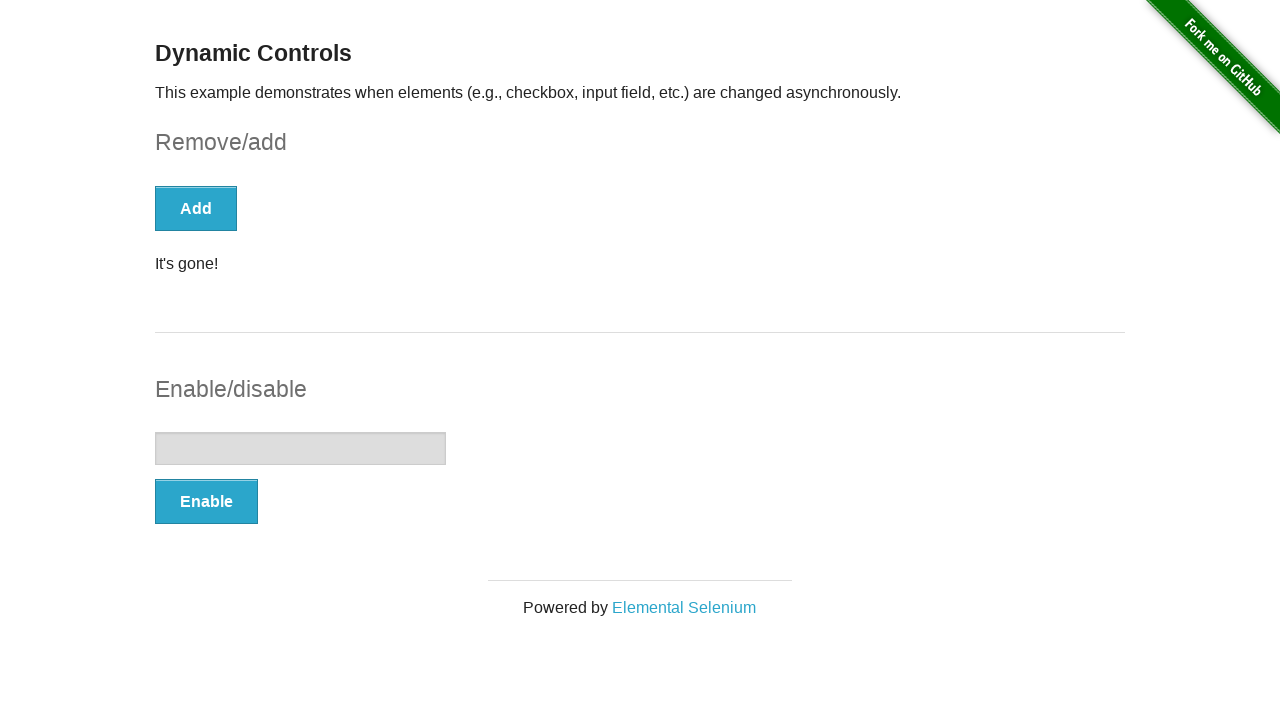

Verified 'It's gone!' message displayed after removal
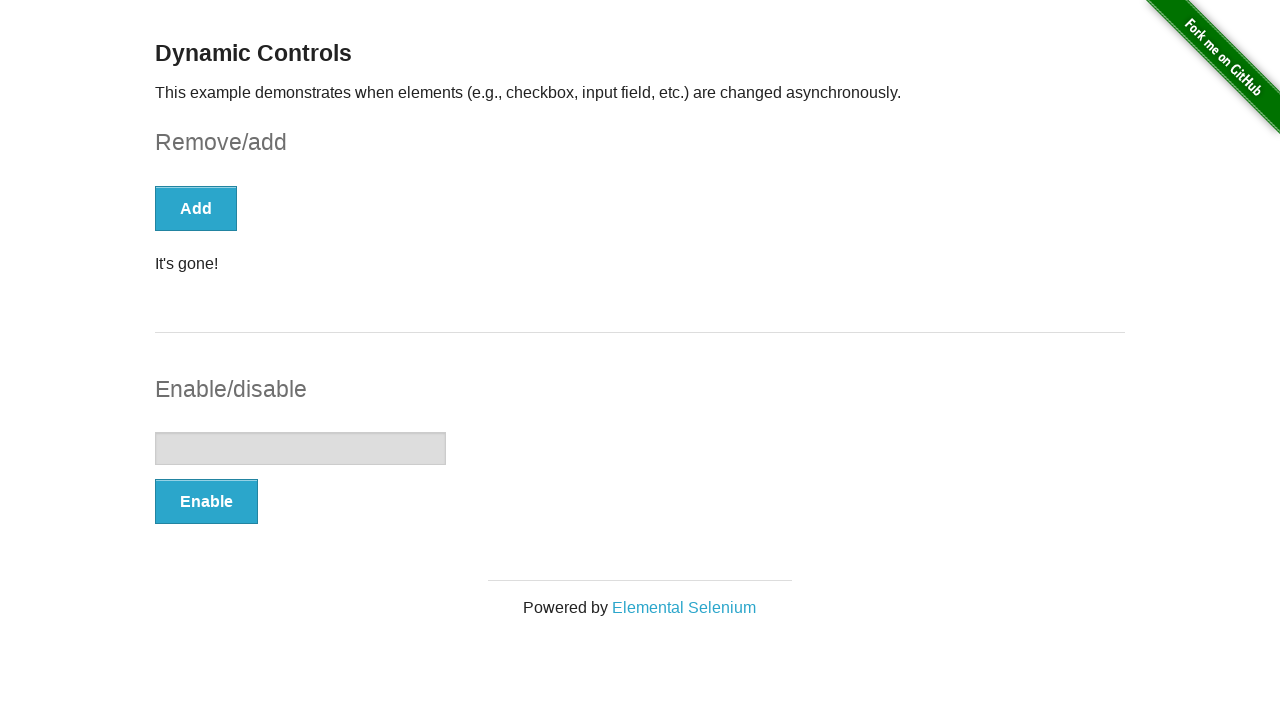

Clicked add button to restore checkbox at (196, 208) on xpath=(//button[@type='button'])[1]
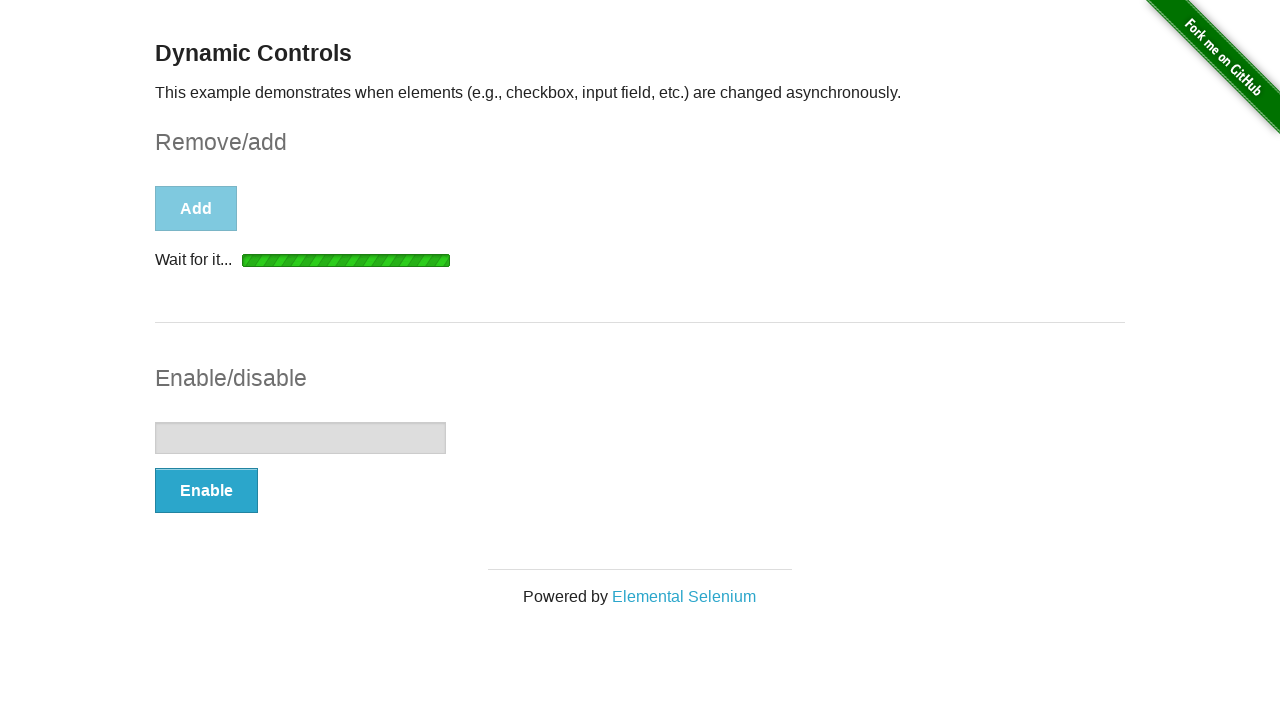

Waited for message element after clicking add button
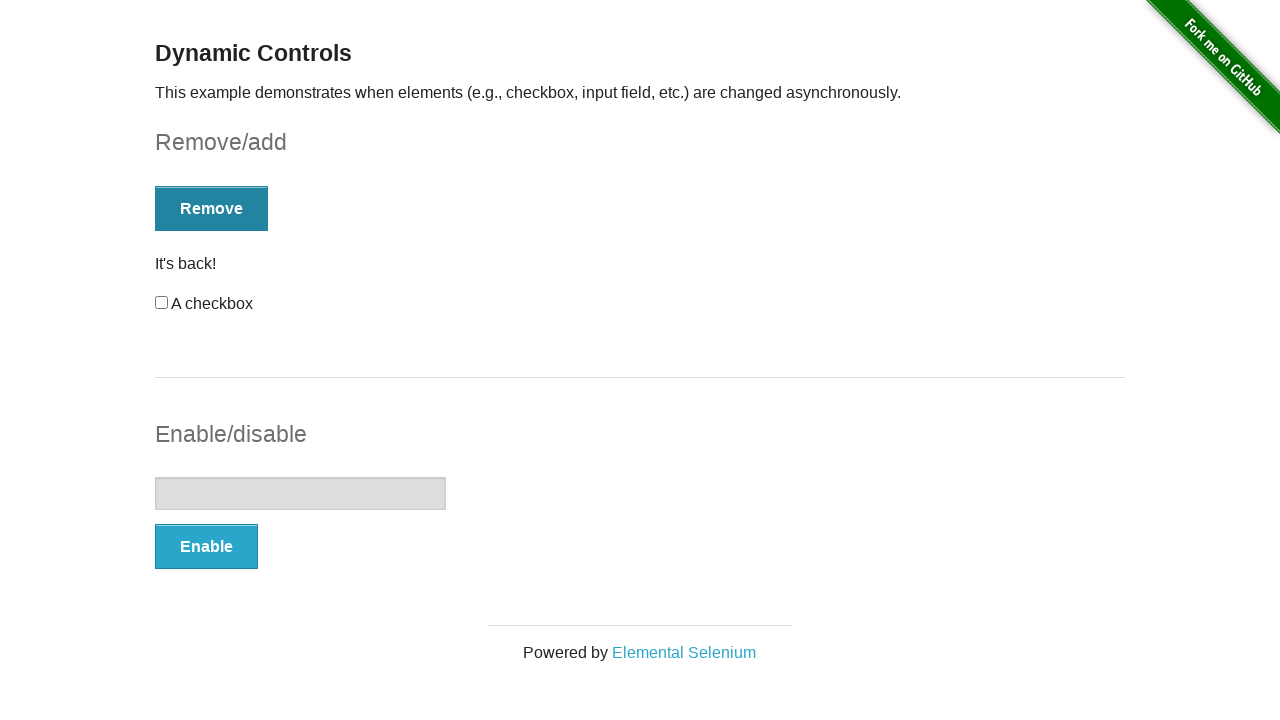

Located message element for verification
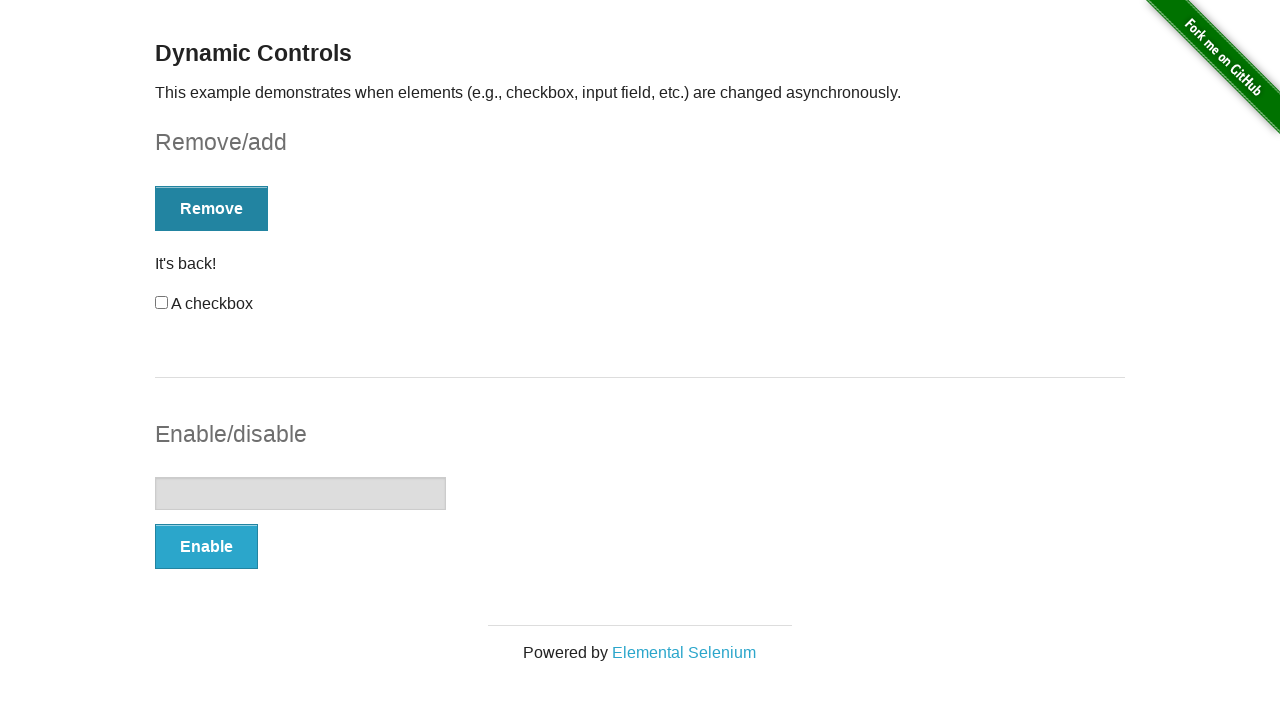

Verified 'It's back!' message displayed after restoration
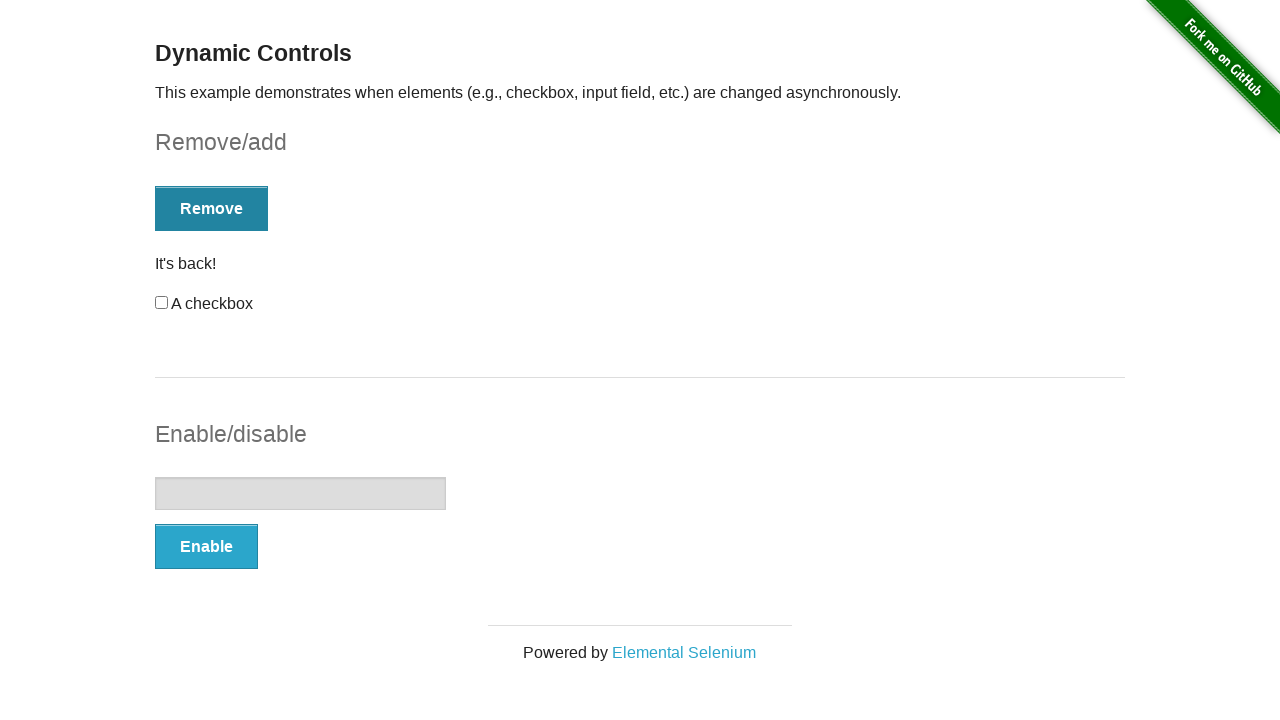

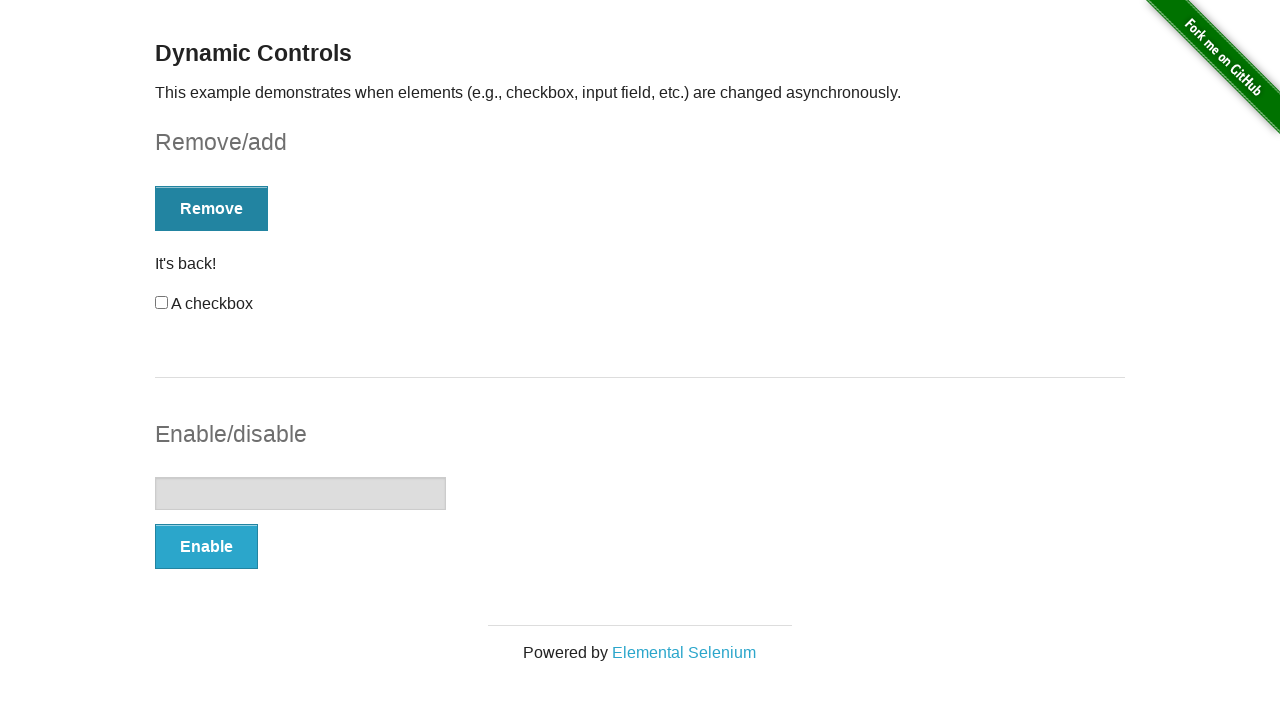